Tests HTML form elements automation including selecting a radio button, checking a checkbox, selecting an option from a dropdown, and clicking a tab to verify its content

Starting URL: https://www.ultimateqa.com/simple-html-elements-for-automation/

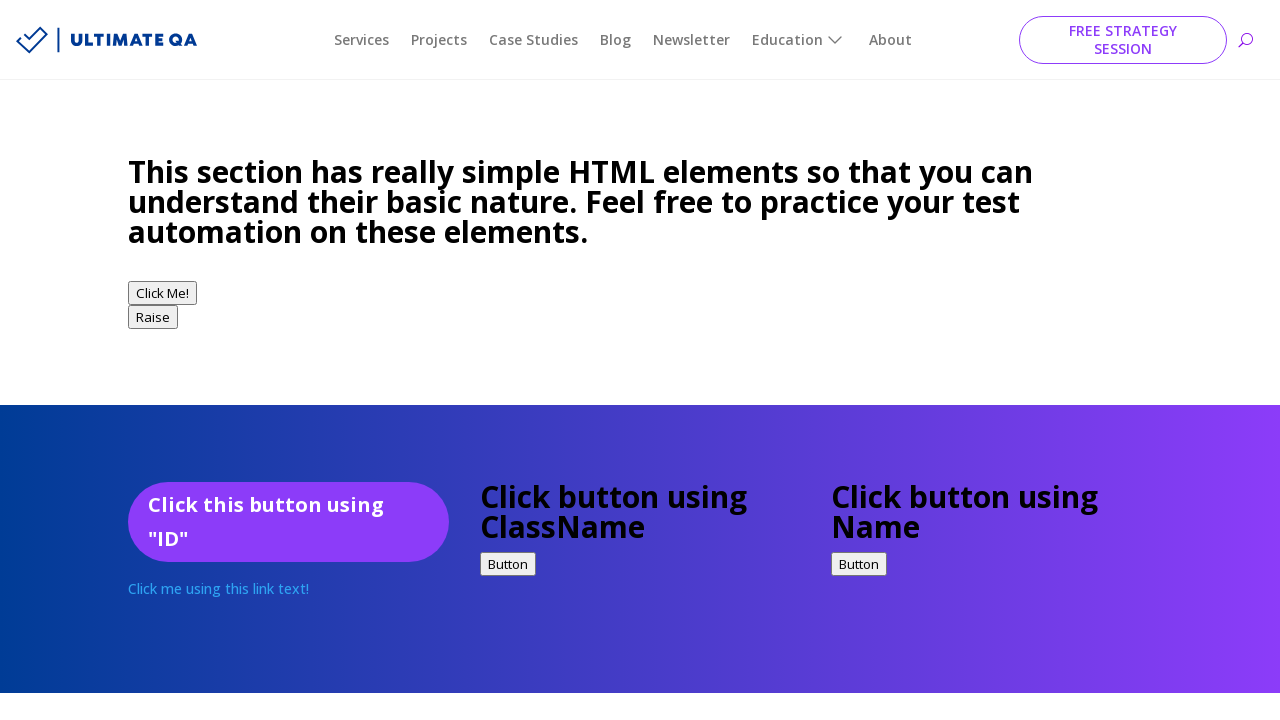

Clicked the 'other' radio button at (140, 361) on input[value='other']
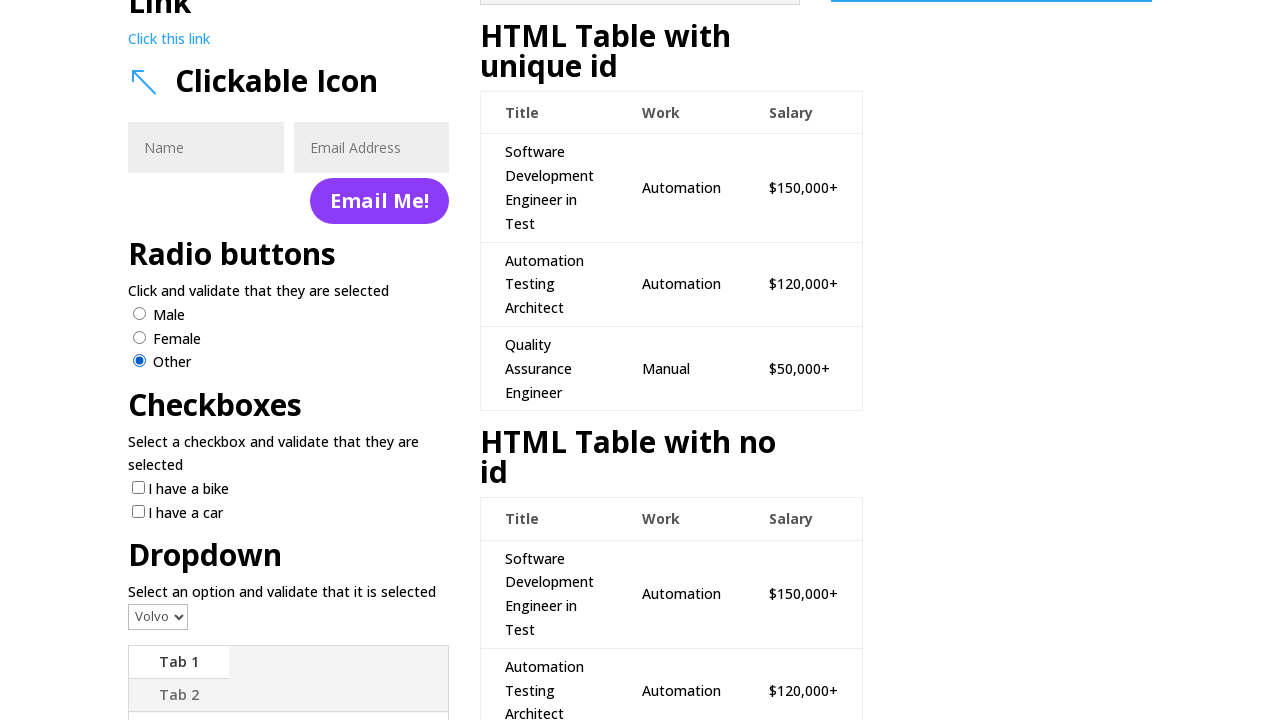

Checked the 'Car' checkbox at (138, 511) on input[type='checkbox'][value='Car']
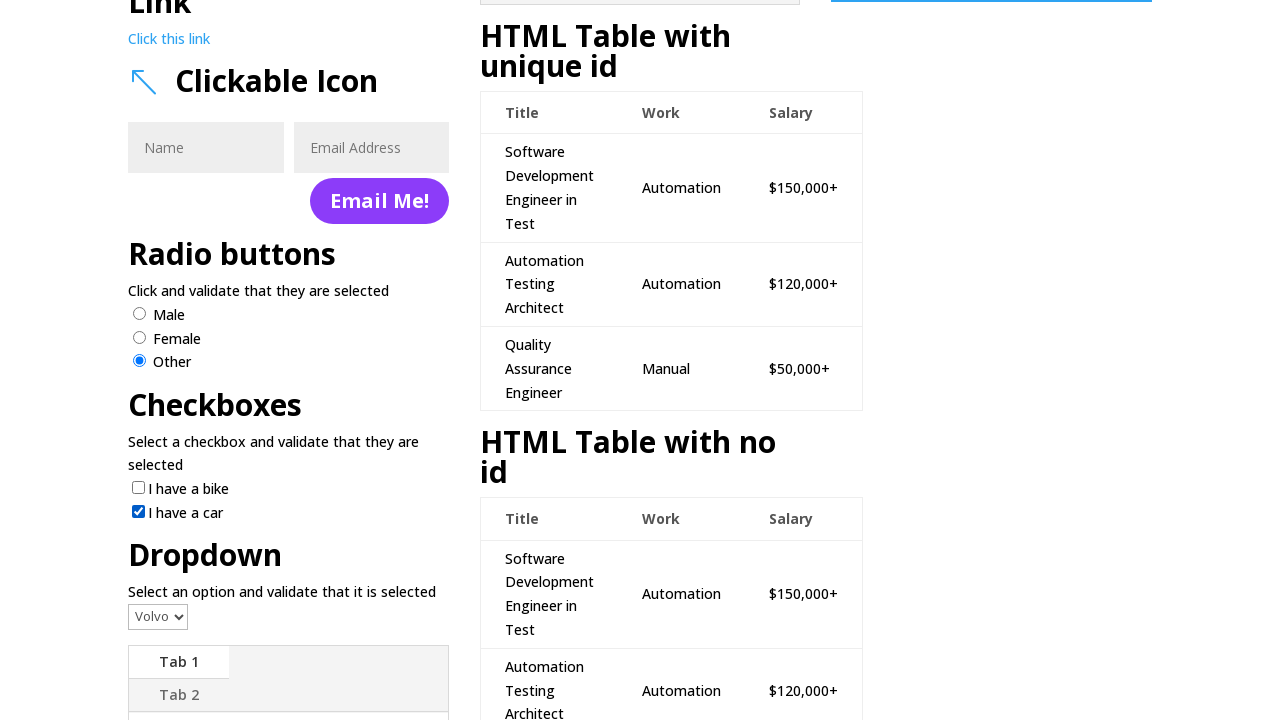

Clicked the select dropdown at (158, 617) on select
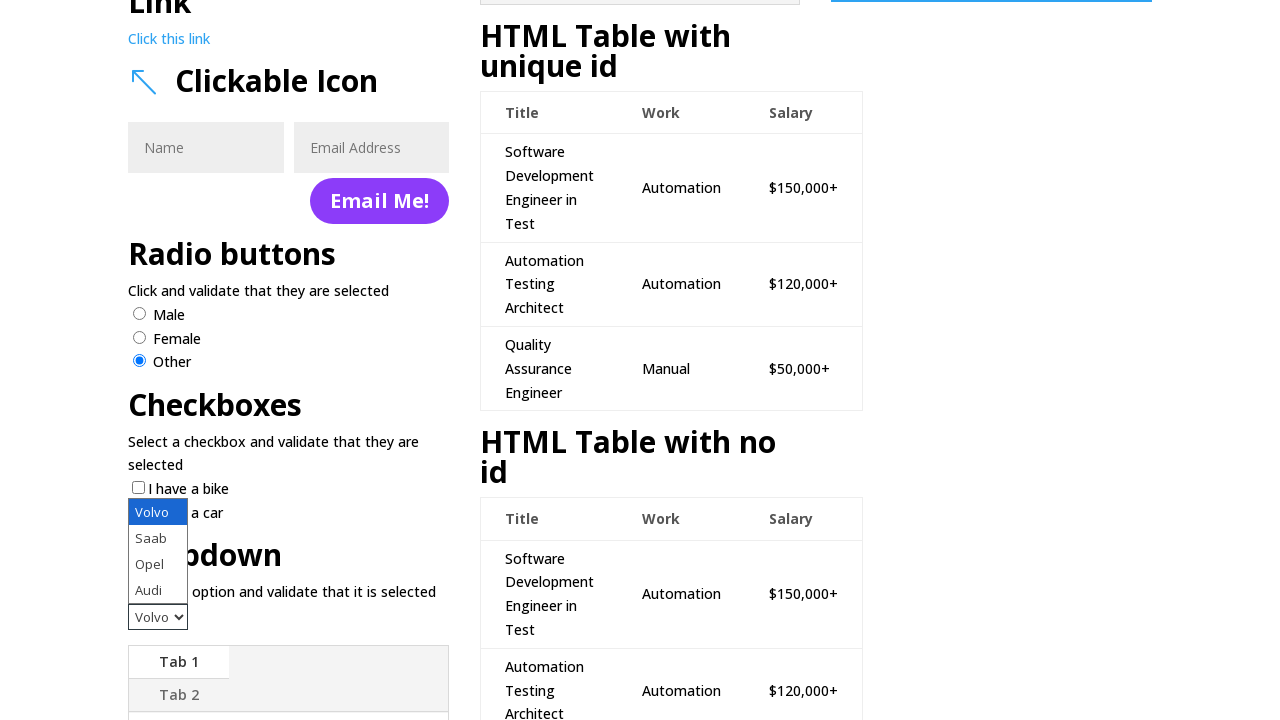

Selected 'opel' option from dropdown on select
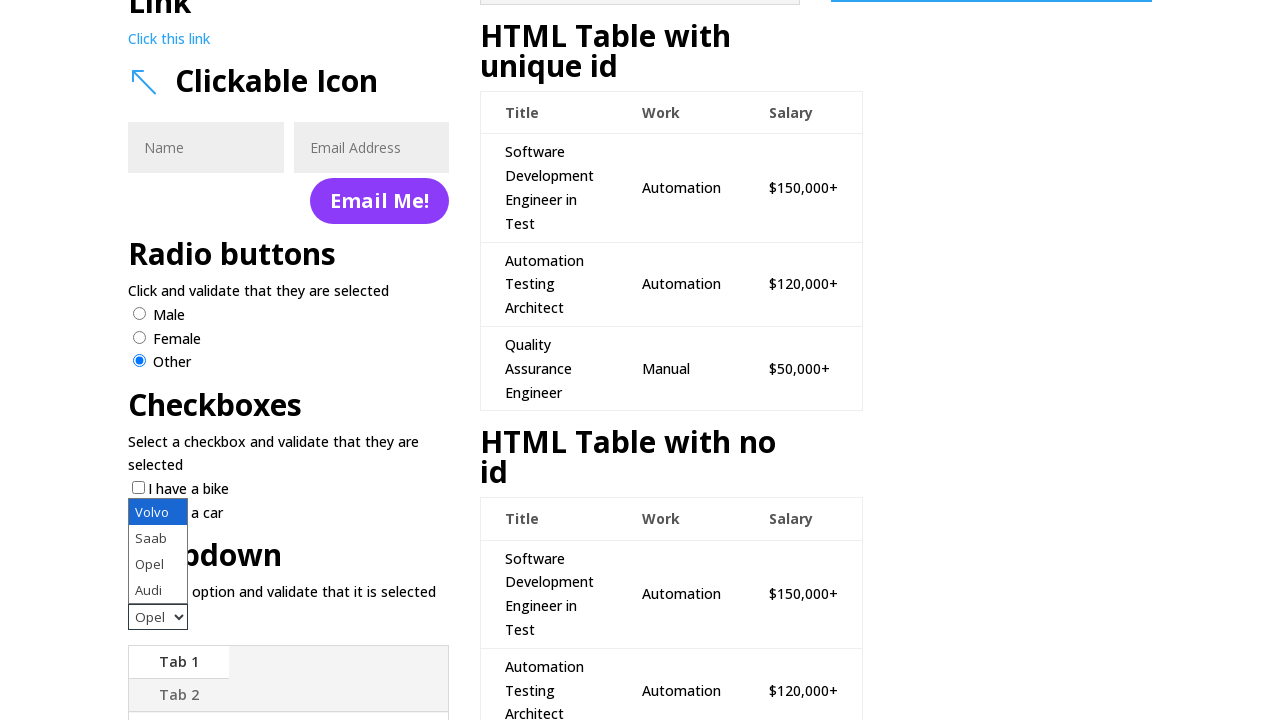

Clicked on Tab 2 at (179, 695) on .et_pb_tab_1
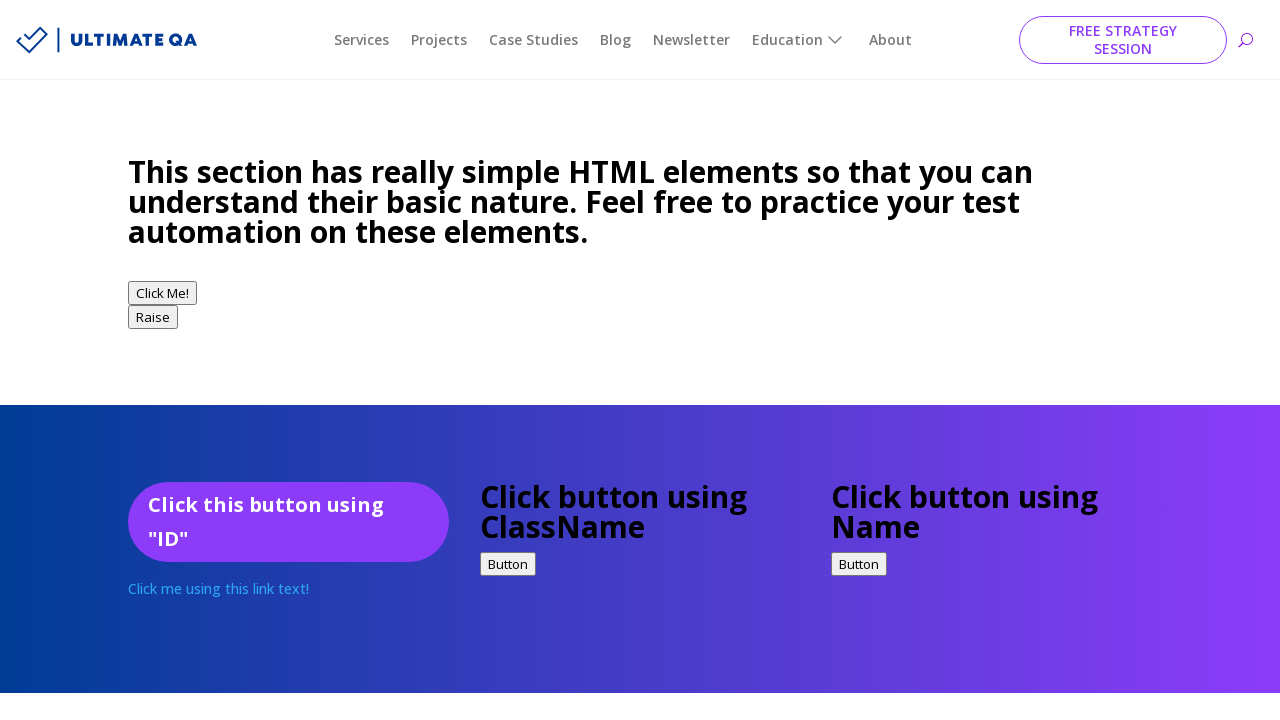

Tab content loaded and verified
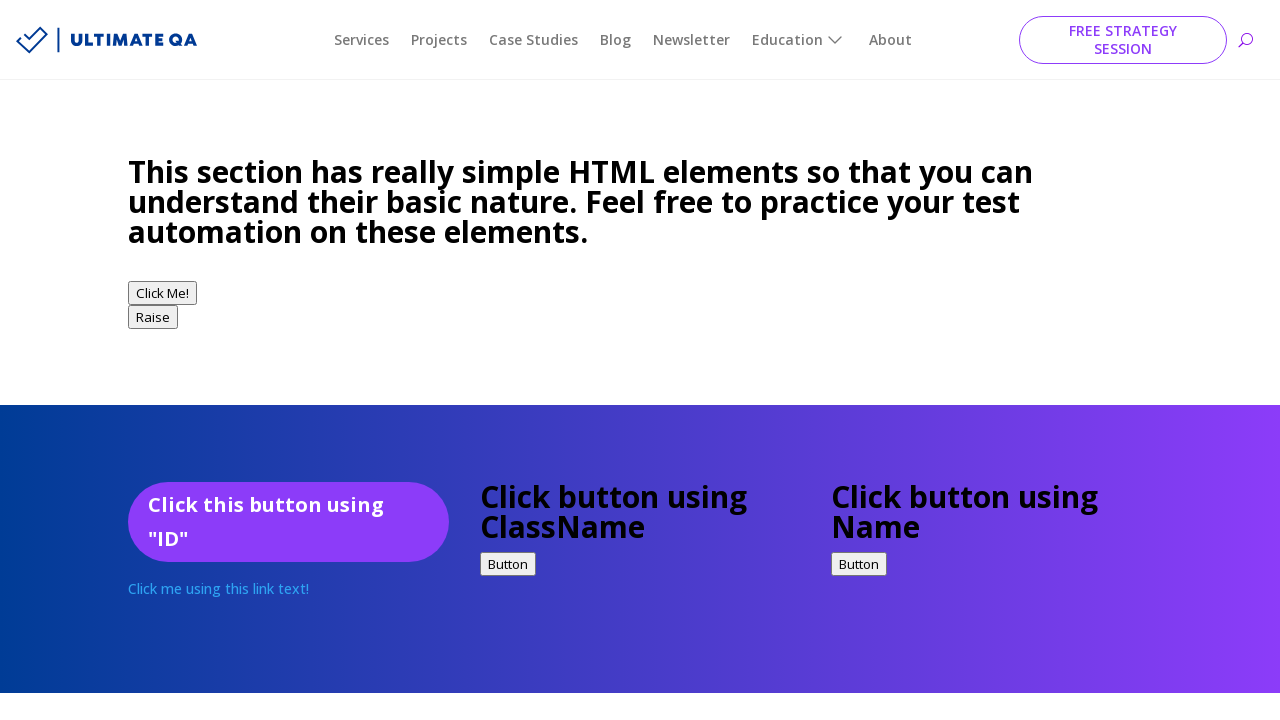

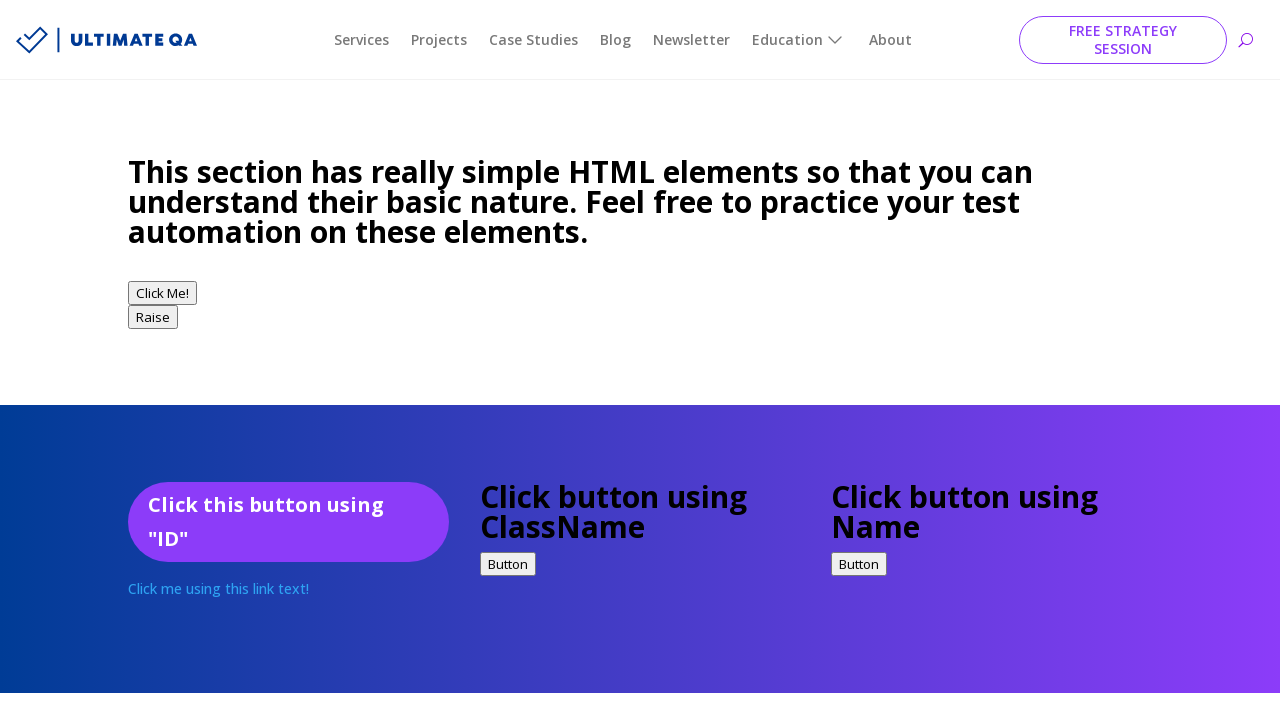